Tests deleting a task by clicking the destroy button on hover

Starting URL: https://todomvc4tasj.herokuapp.com/#/

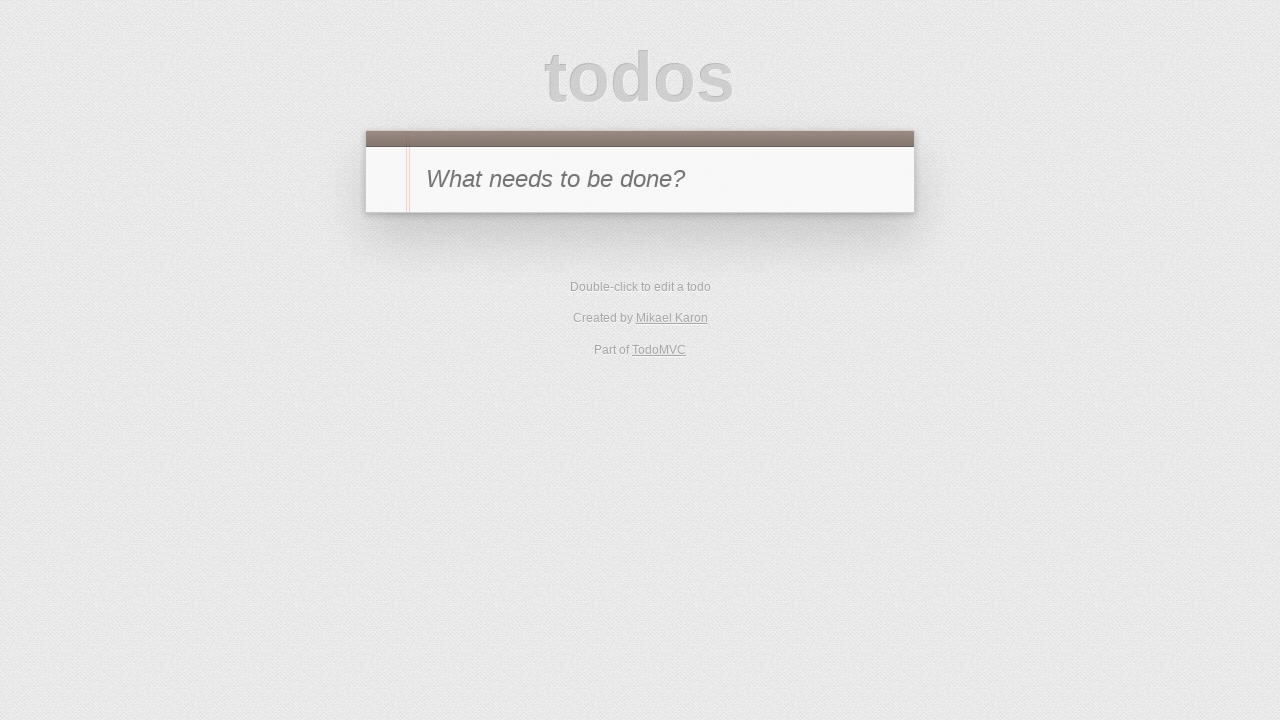

Set initial task in localStorage
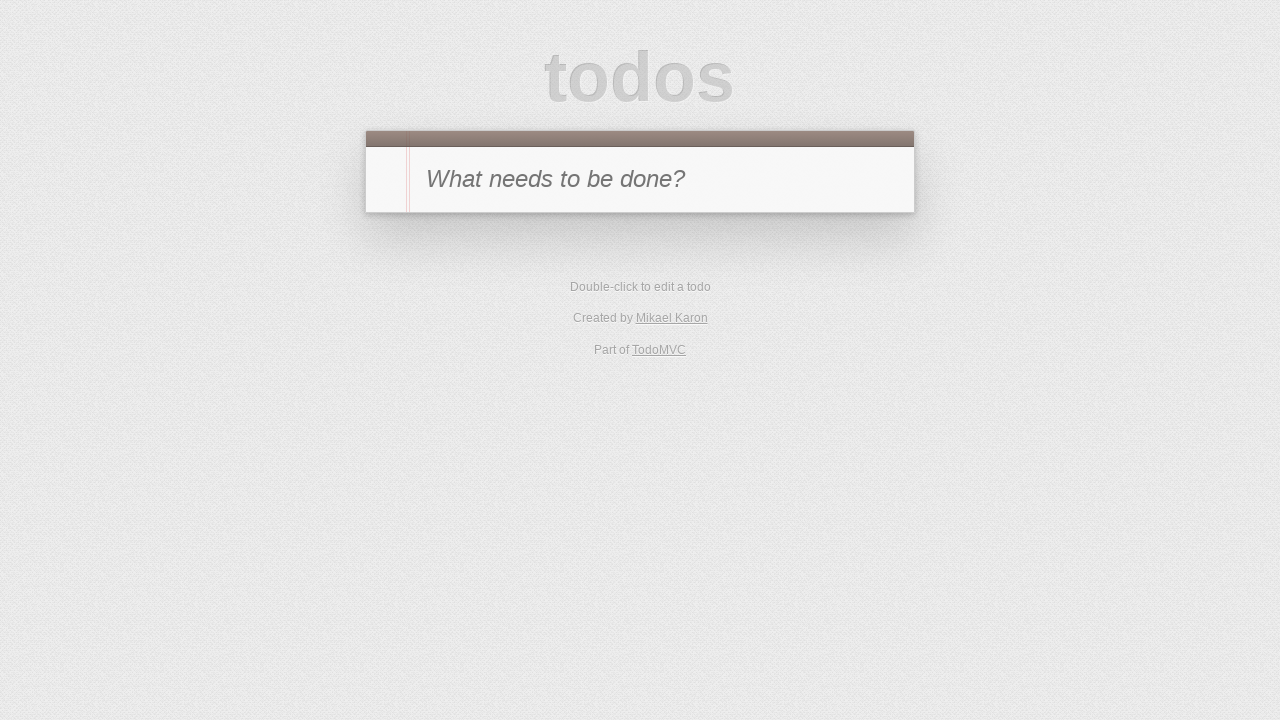

Reloaded page to load task from localStorage
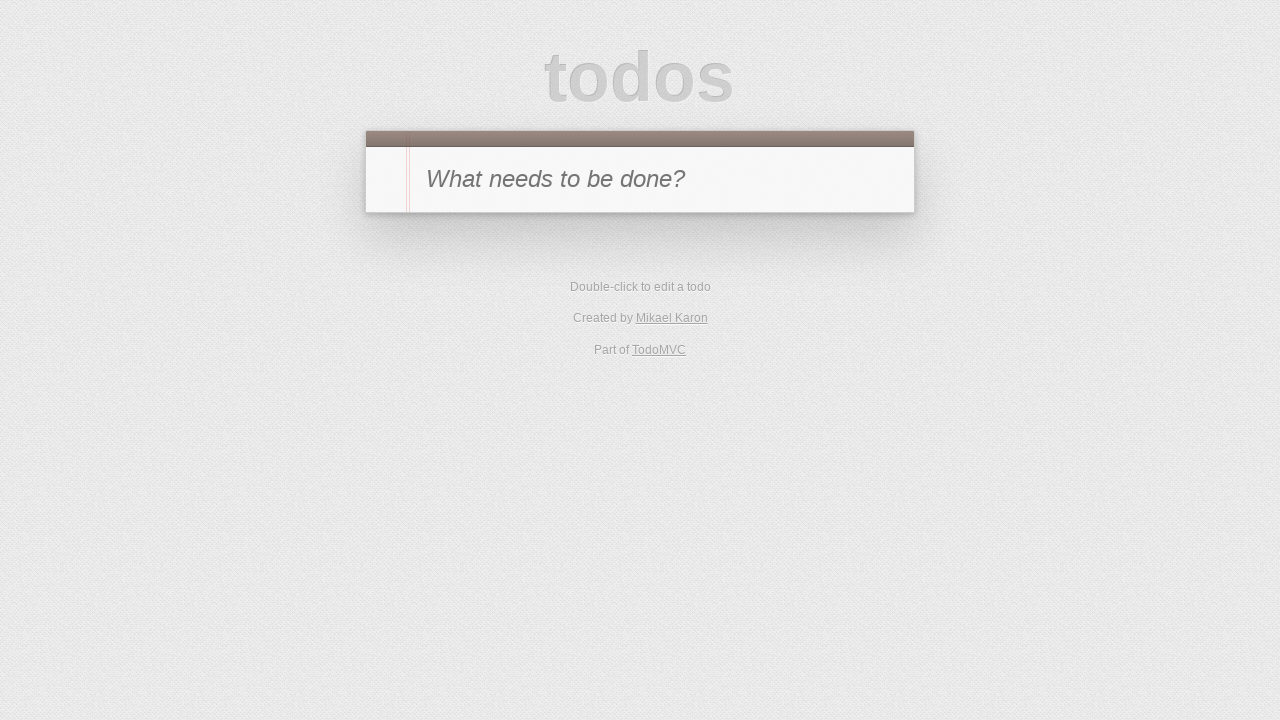

Clicked 'All' tab to view all tasks at (578, 291) on [href='#/']
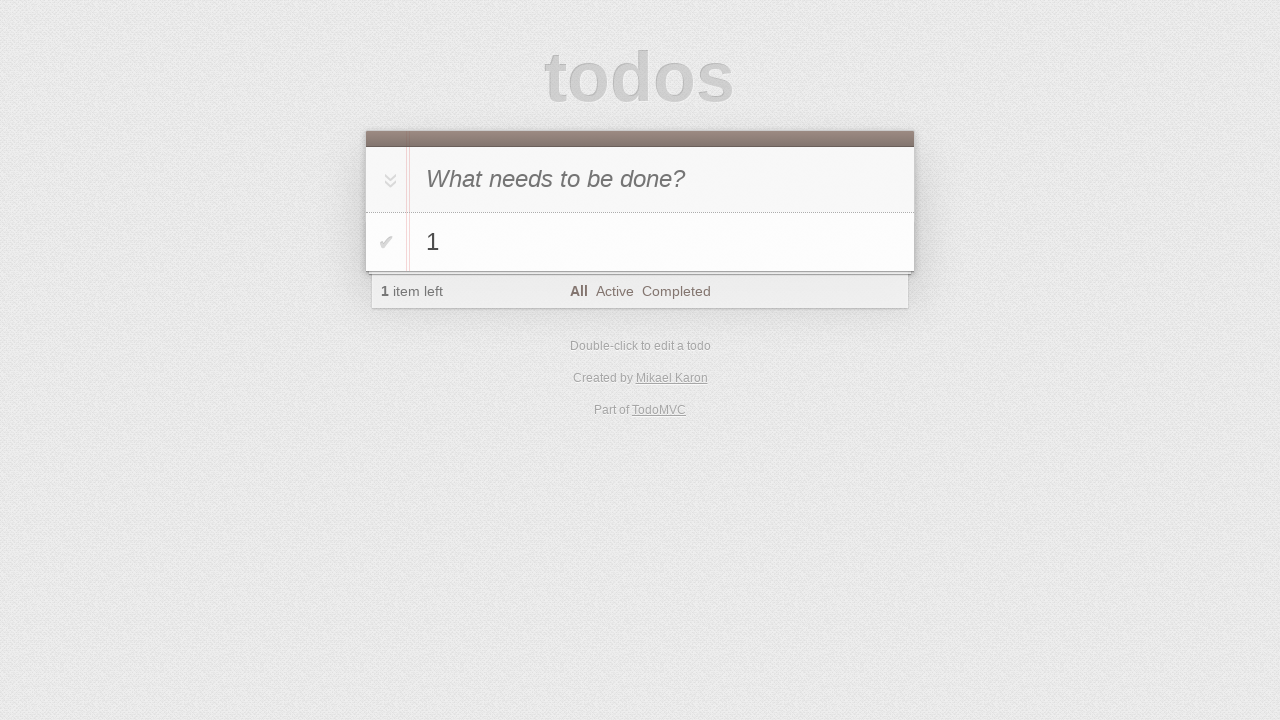

Hovered over task '1' to reveal destroy button at (640, 242) on #todo-list li:has-text('1')
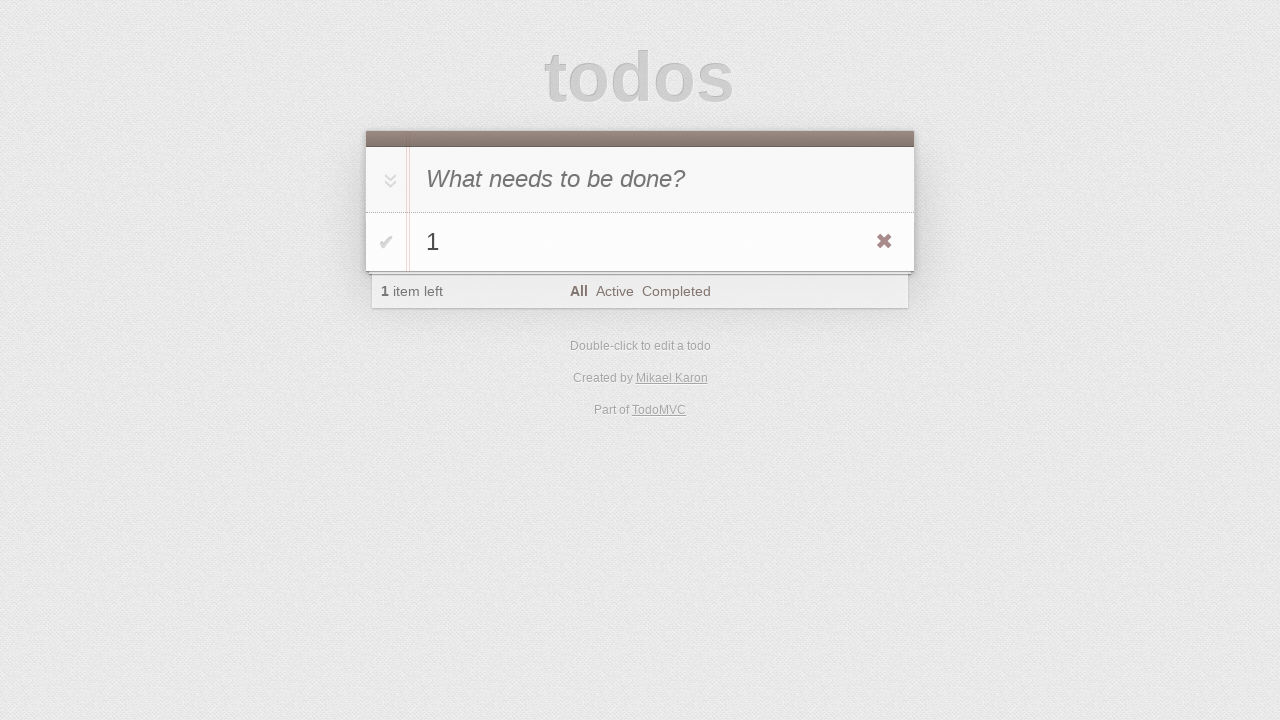

Clicked destroy button to delete task at (884, 242) on #todo-list li:has-text('1') .destroy
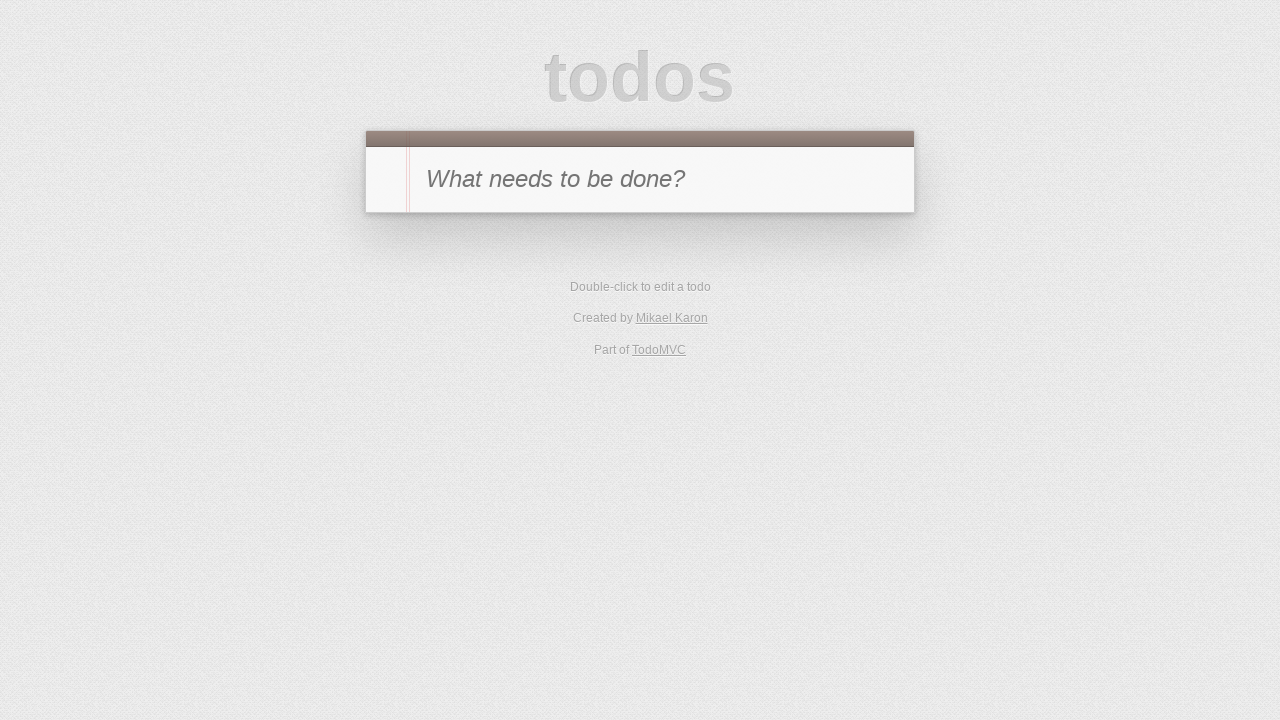

Waited 500ms for deletion animation to complete
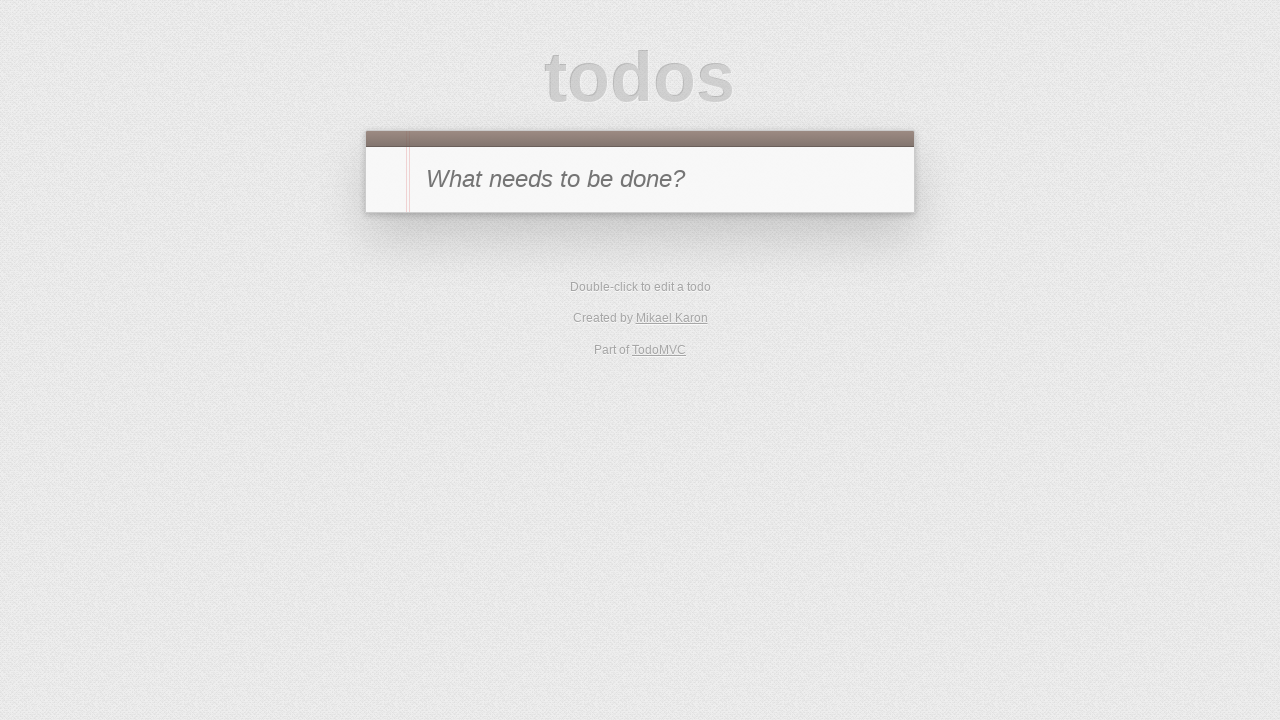

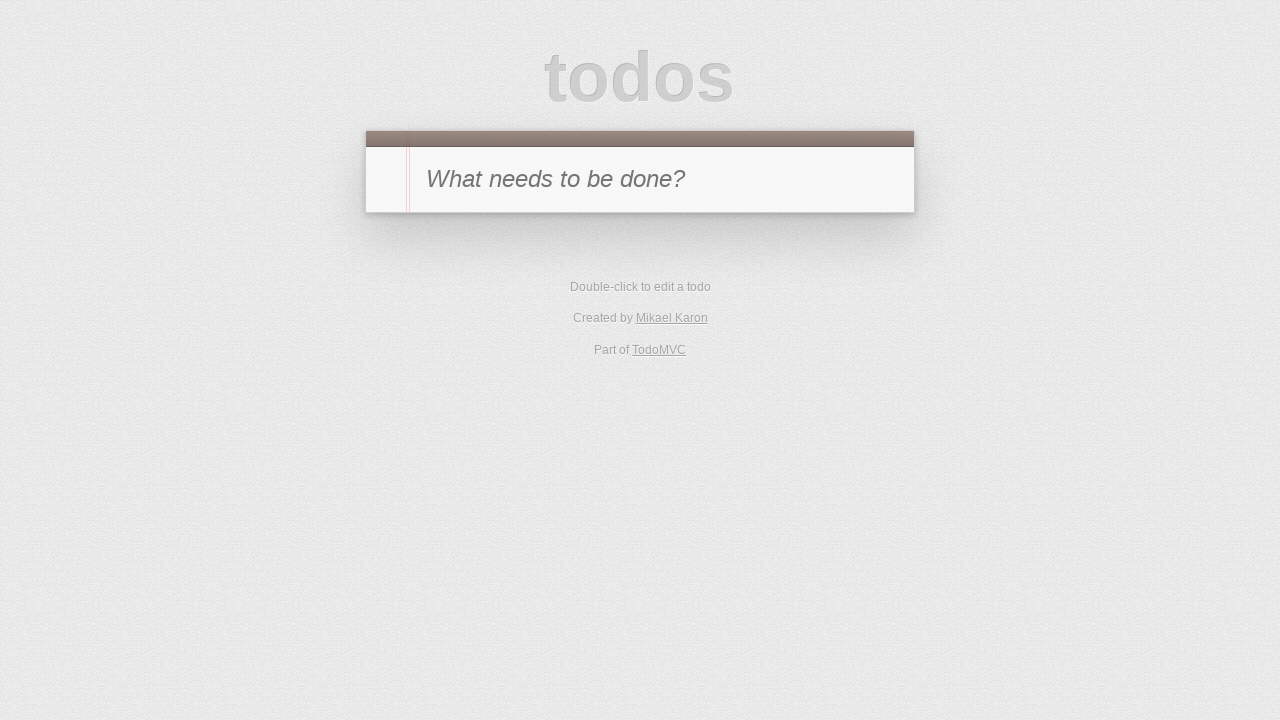